Tests interaction with a dynamically enabled button that becomes clickable after a delay

Starting URL: https://demoqa.com/dynamic-properties

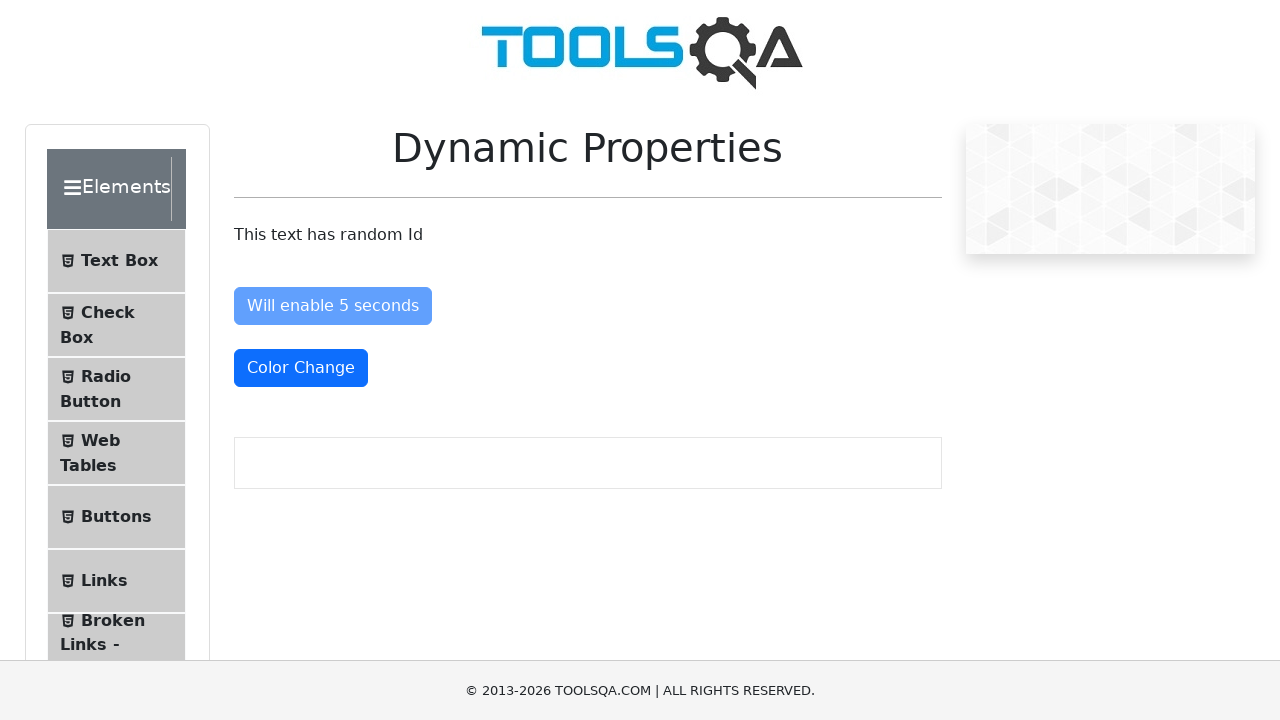

Waited for dynamically enabled button with id 'enableAfter' to become clickable (timeout: 6000ms)
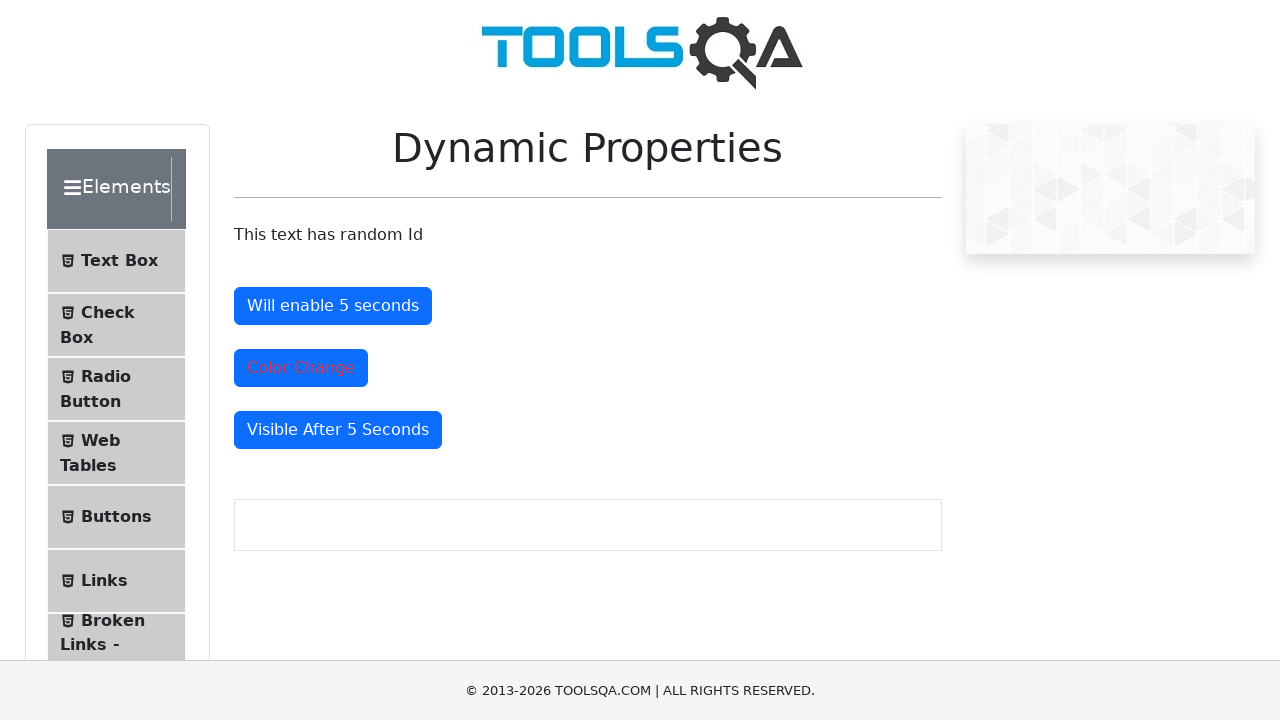

Clicked the dynamically enabled button with id 'enableAfter' at (333, 306) on #enableAfter
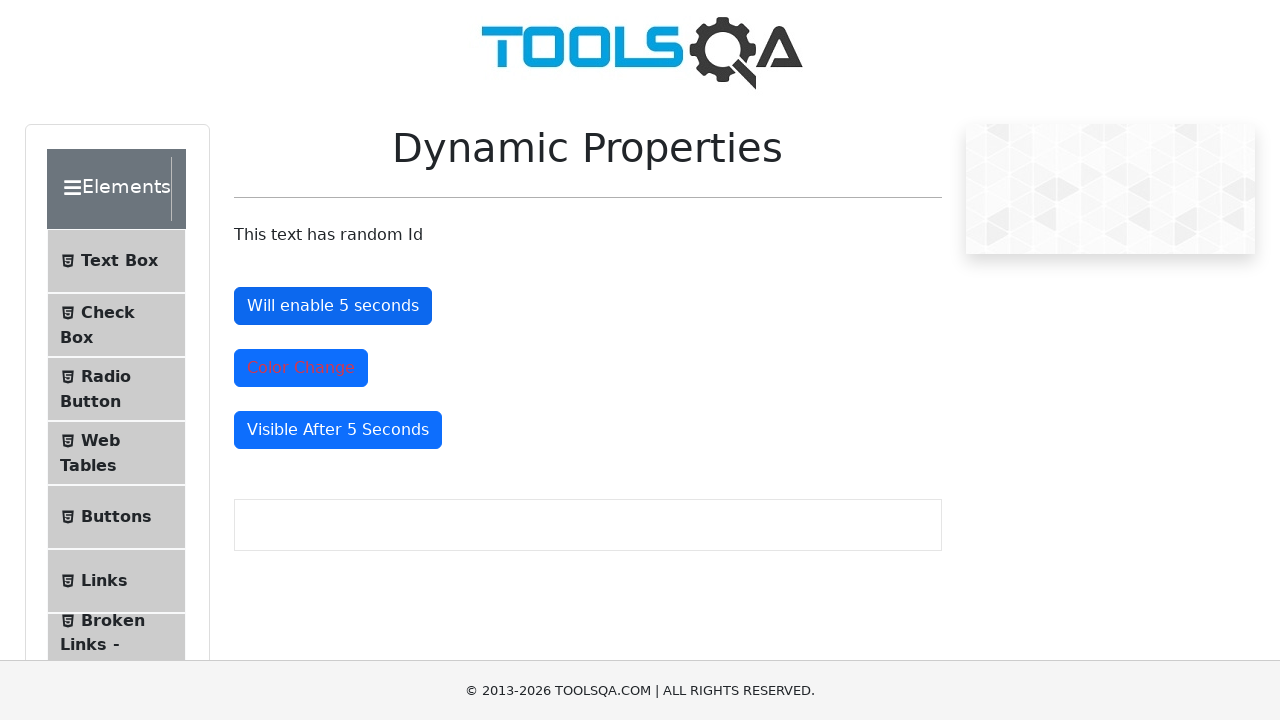

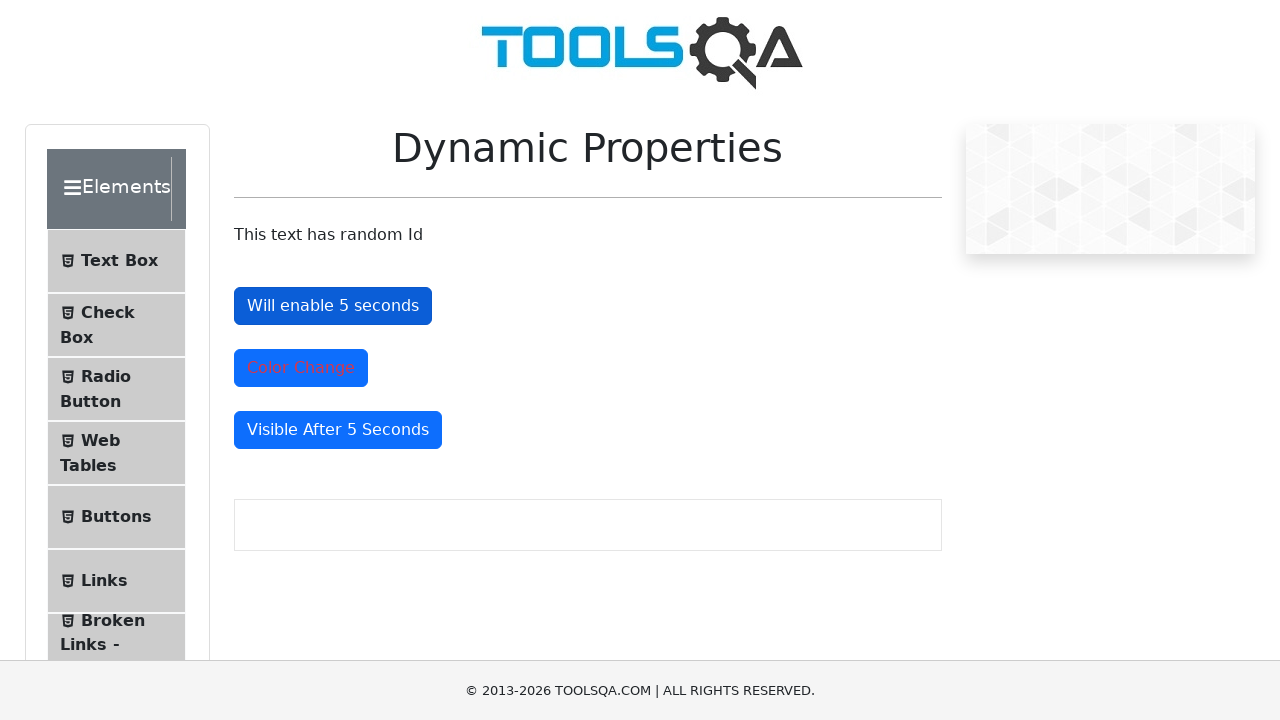